Tests displaying growl-style notifications on a web page by injecting jQuery and jQuery Growl library, then triggering various notification messages (default, error, notice, warning).

Starting URL: http://the-internet.herokuapp.com/

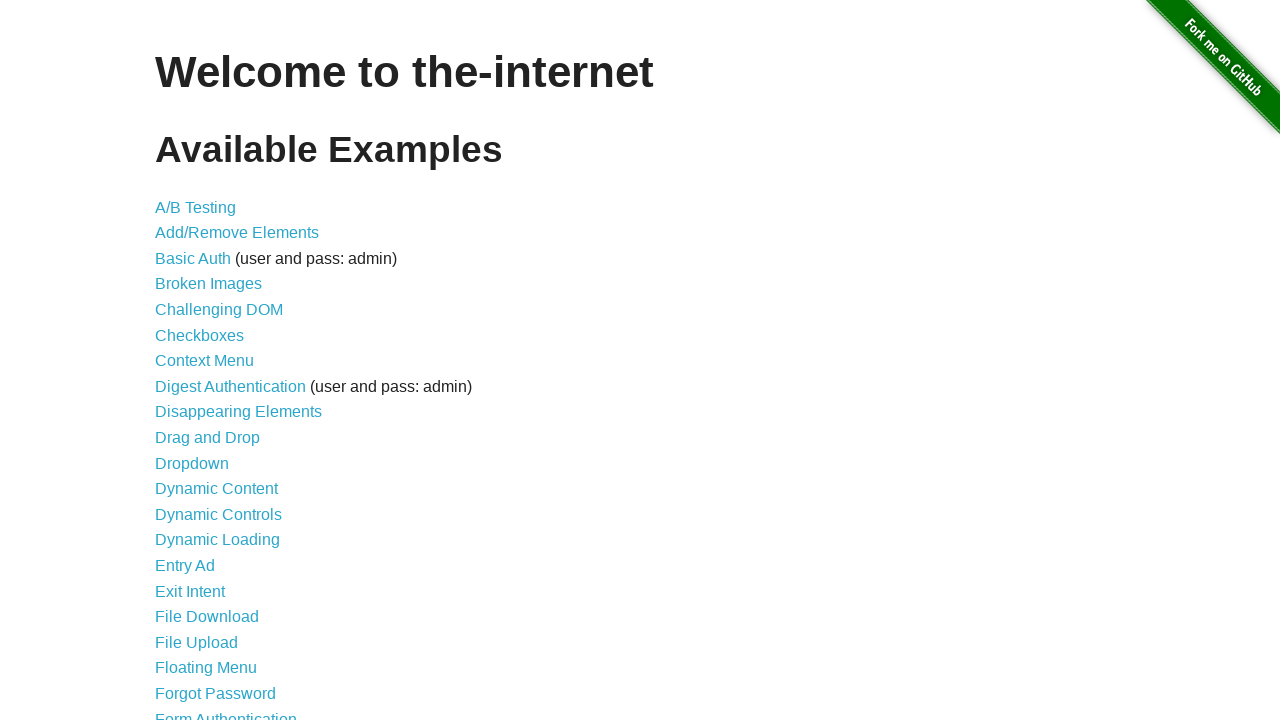

Injected jQuery library into page if not already present
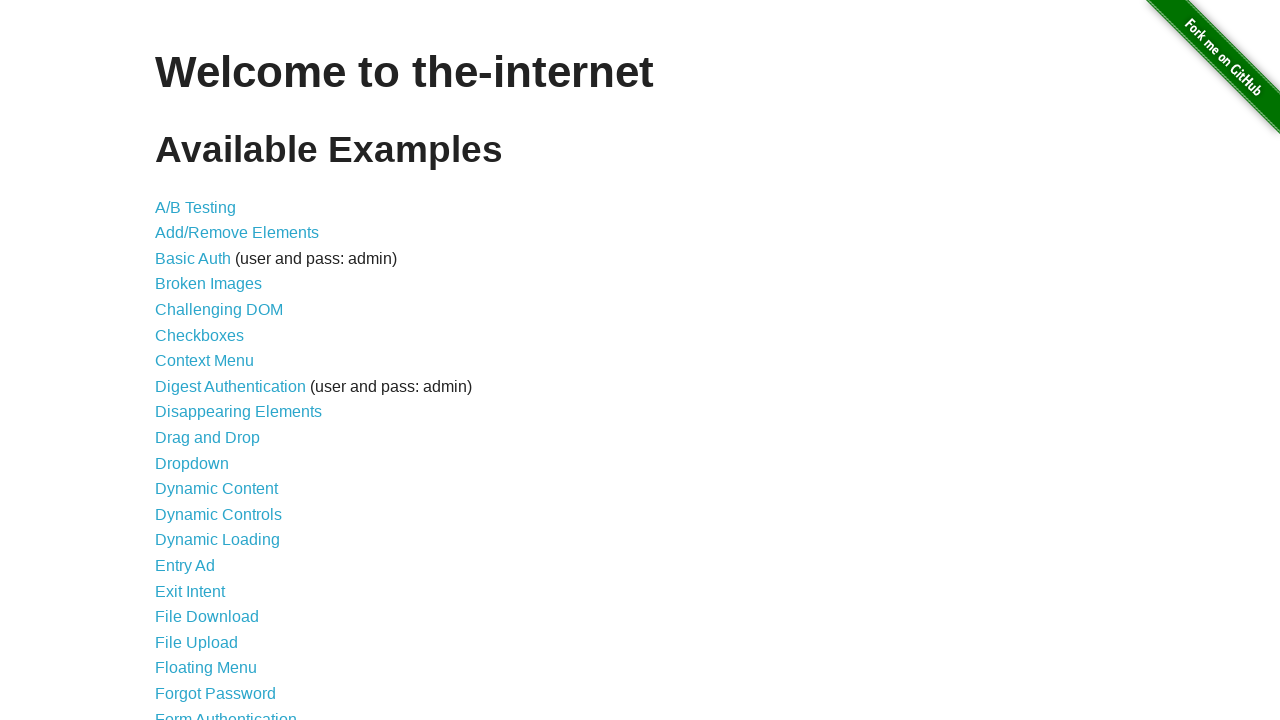

jQuery library loaded successfully
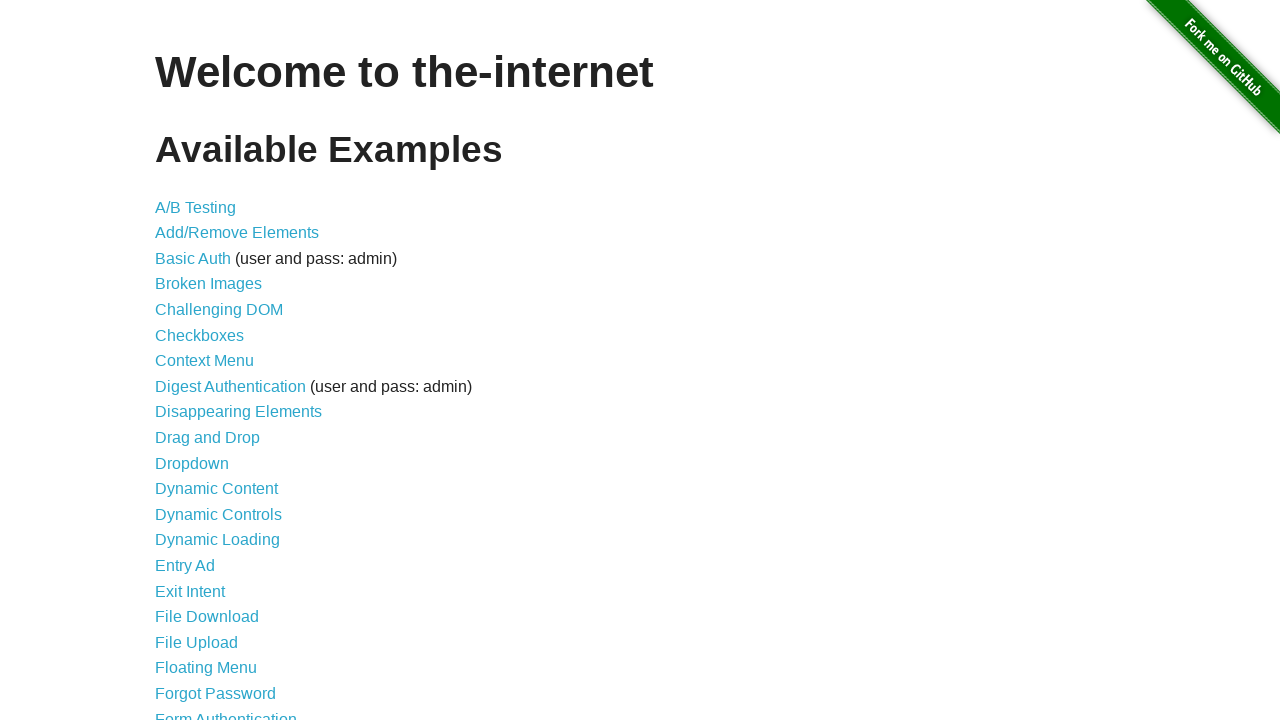

Injected jQuery Growl library into page
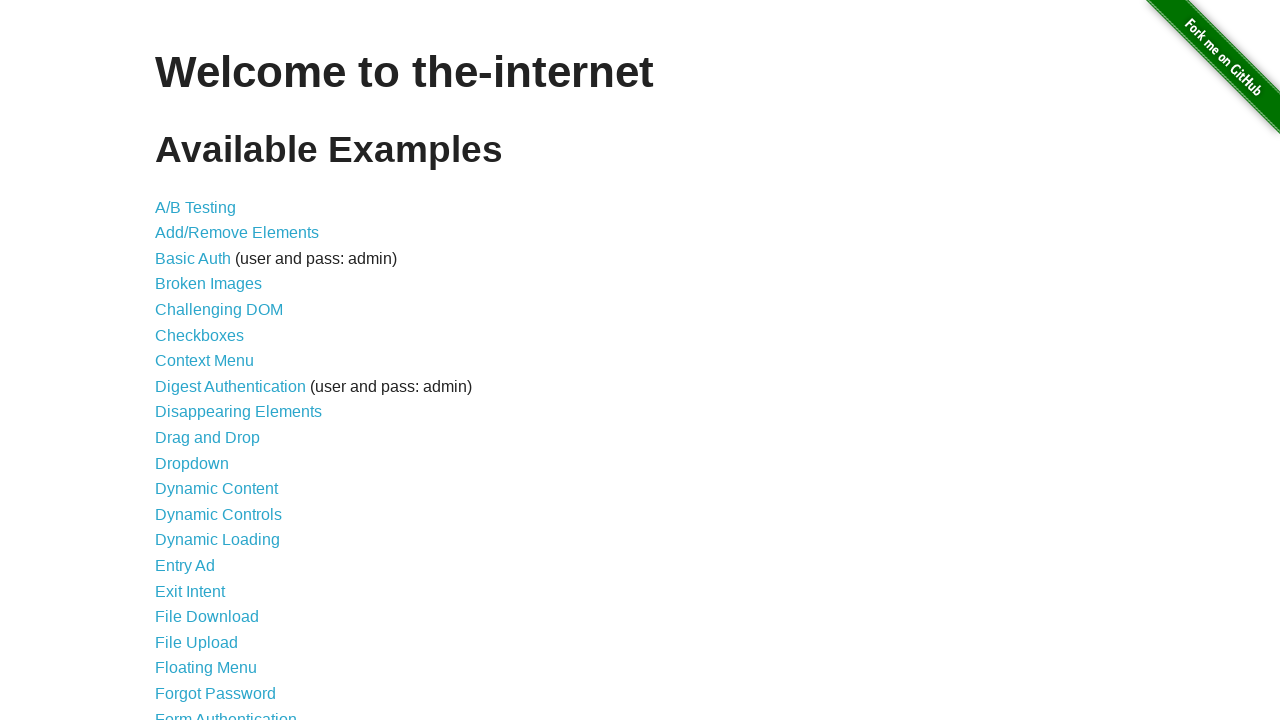

Added jQuery Growl CSS styles to page
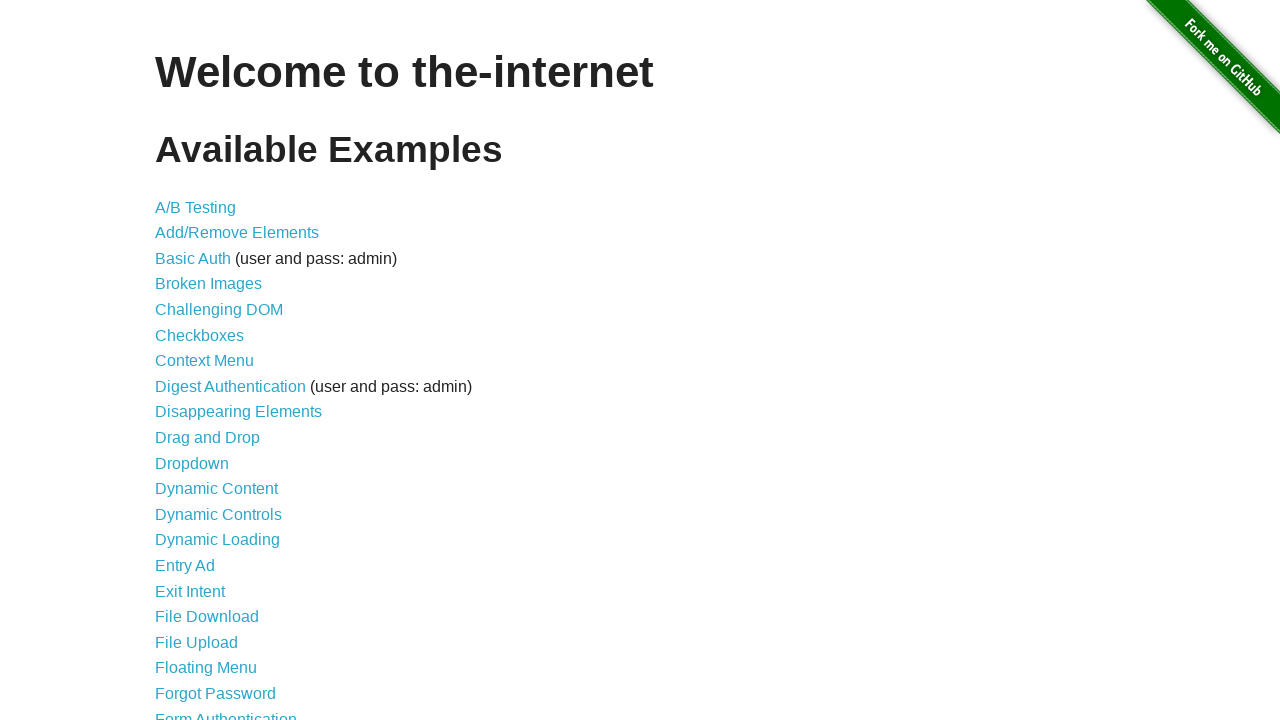

jQuery Growl library ready to use
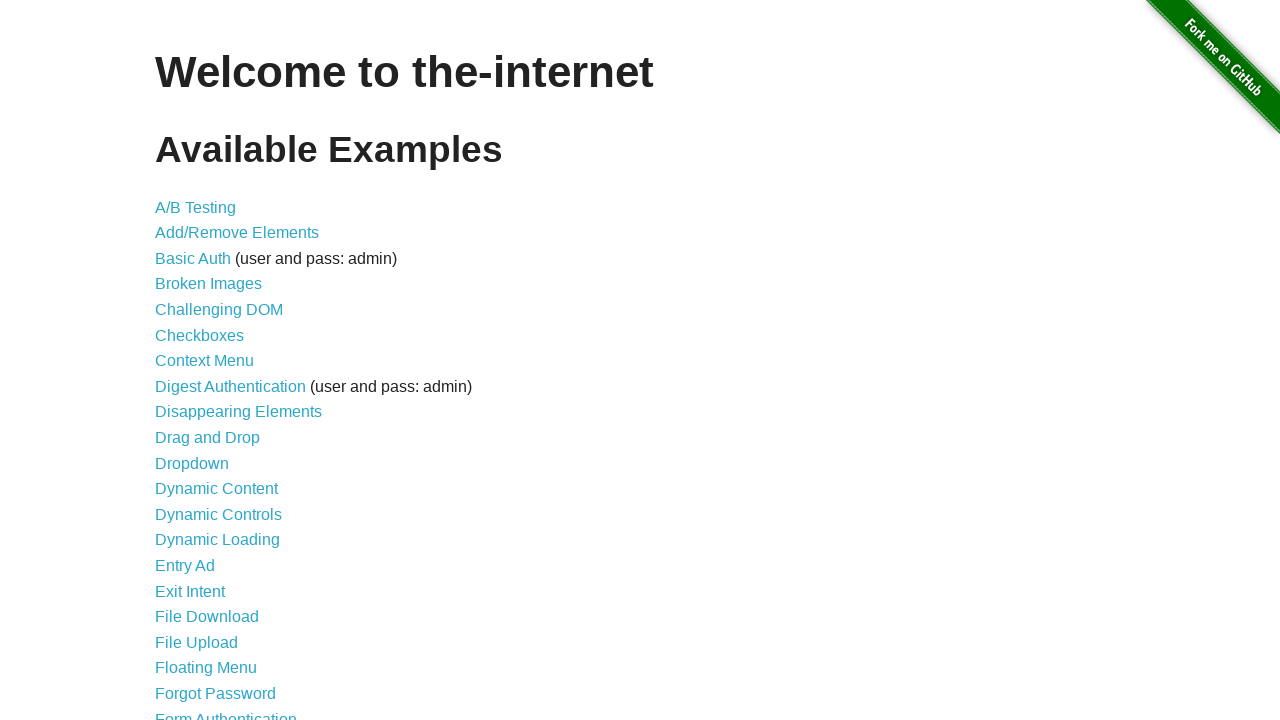

Displayed default growl notification with title 'GET' and message '/'
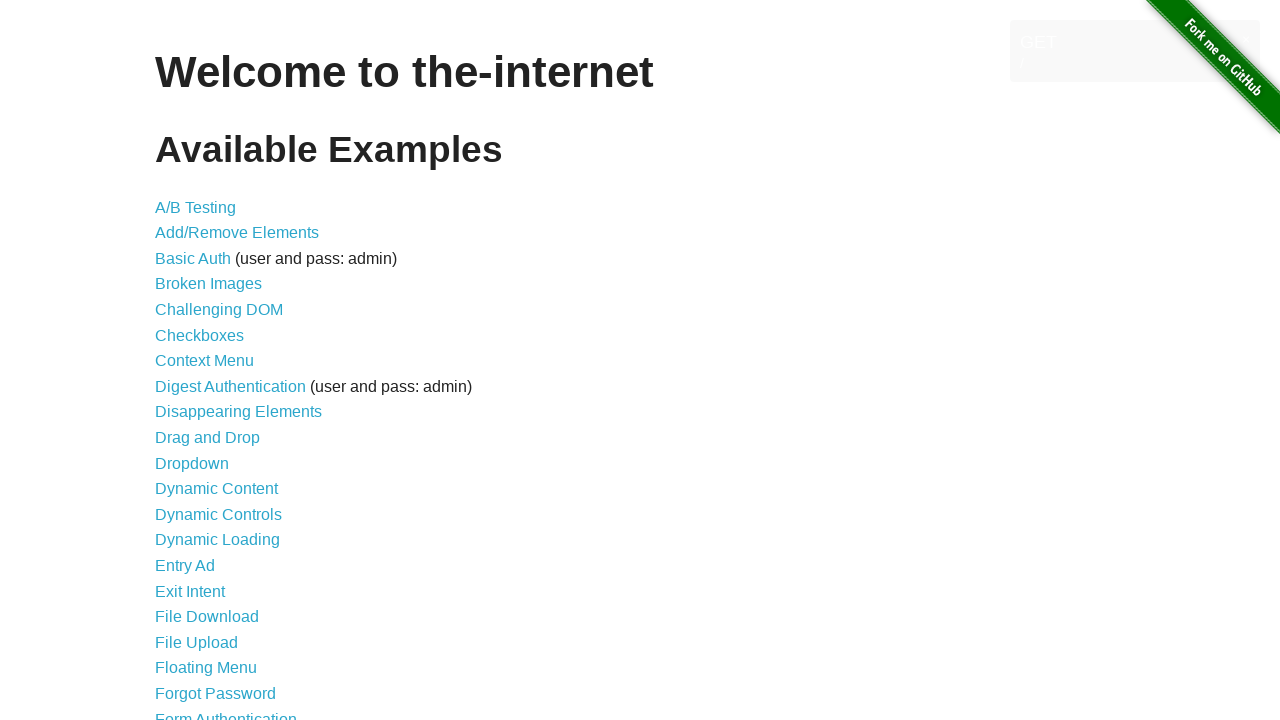

Displayed error growl notification
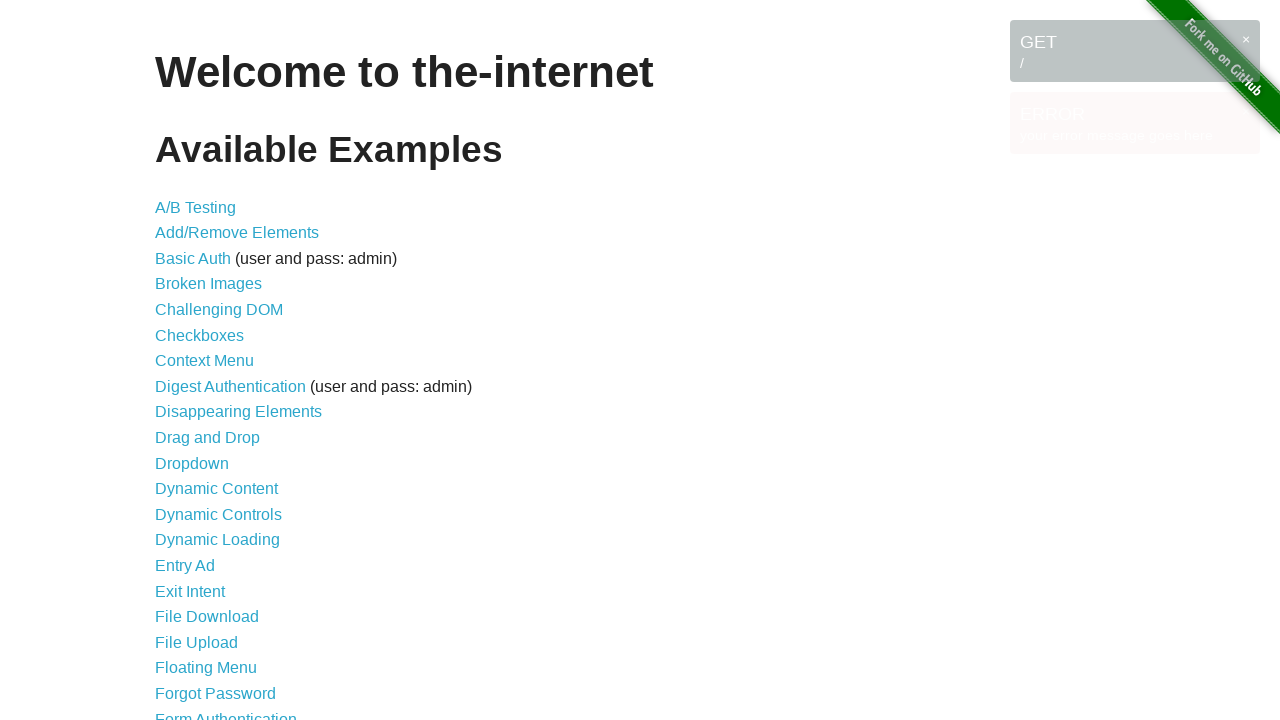

Displayed notice growl notification
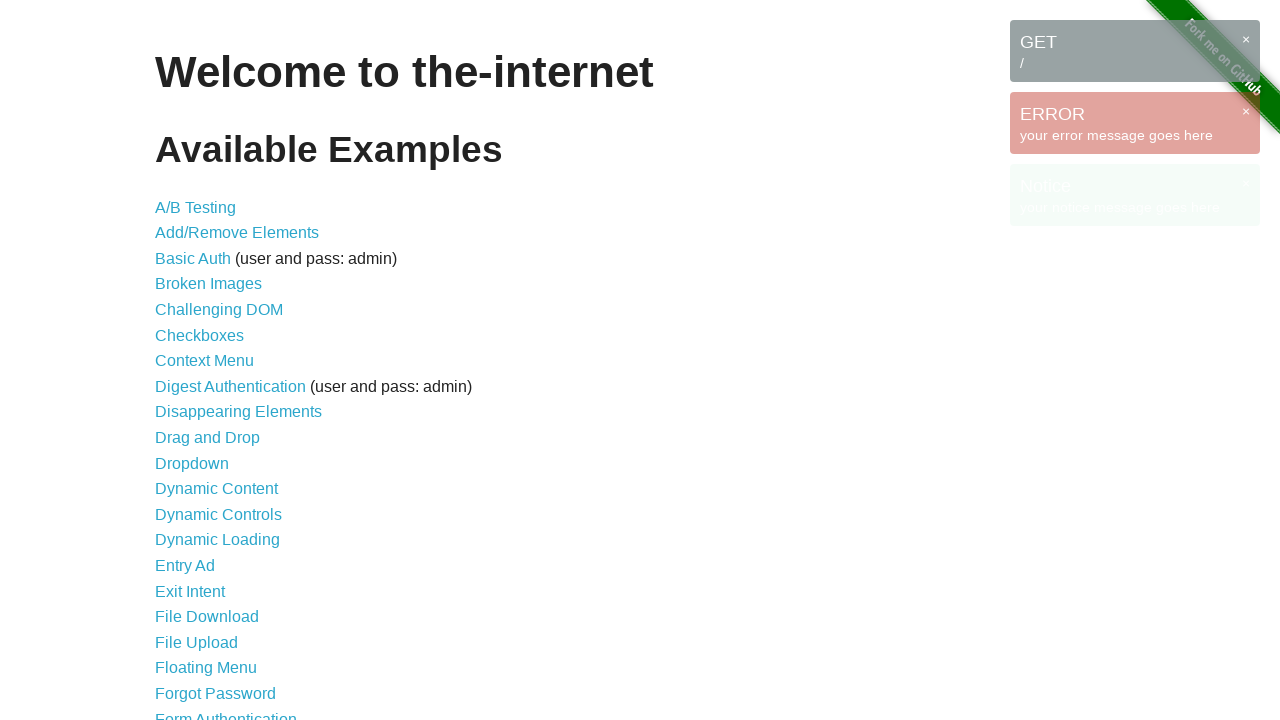

Displayed warning growl notification
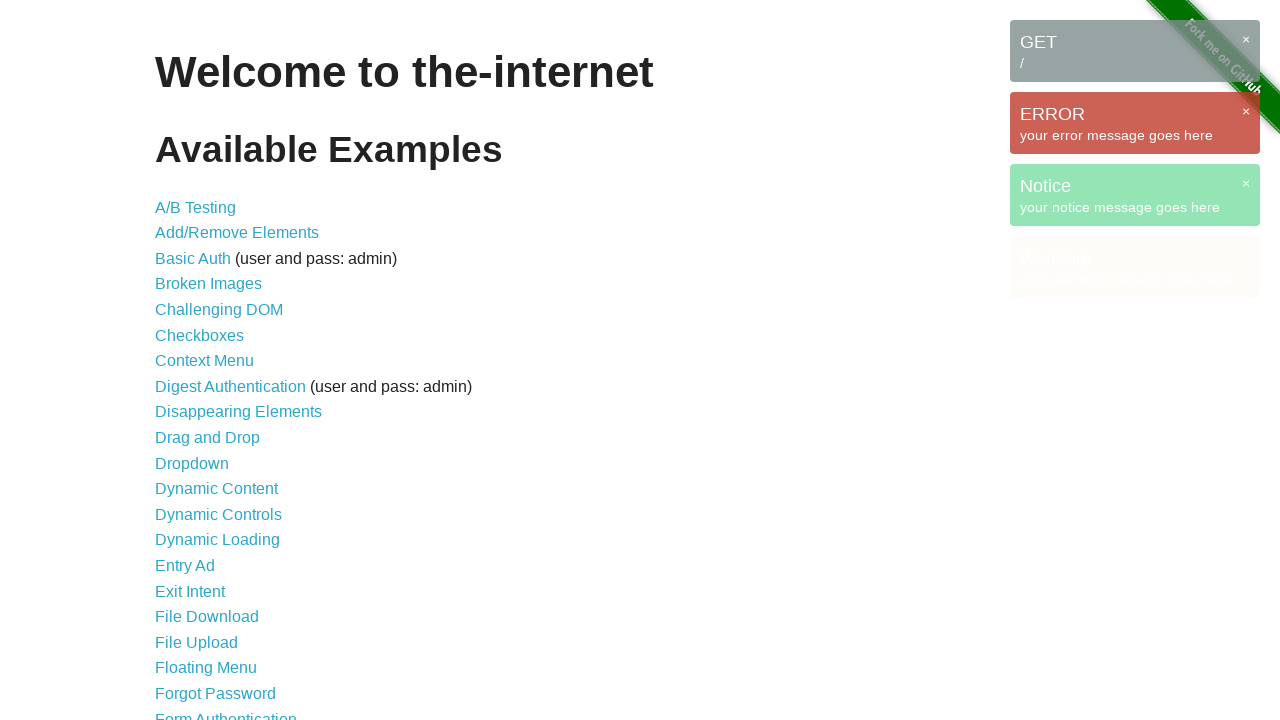

All growl notifications are visible on page
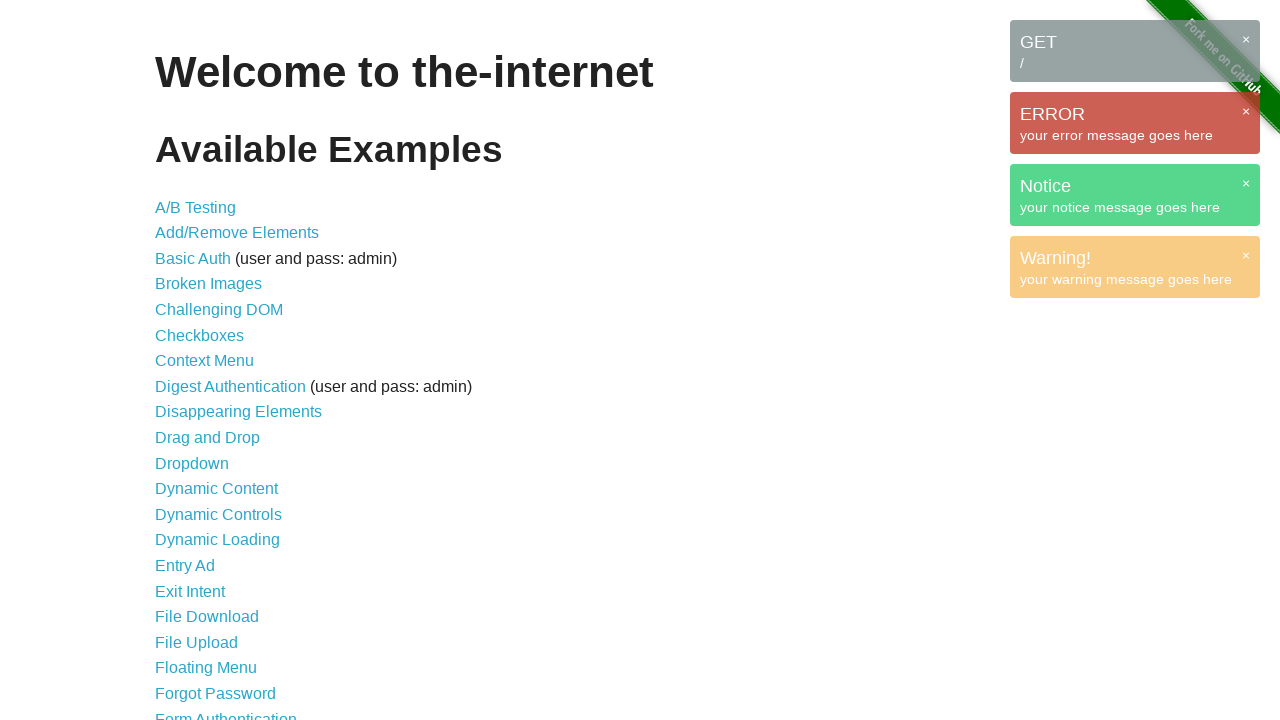

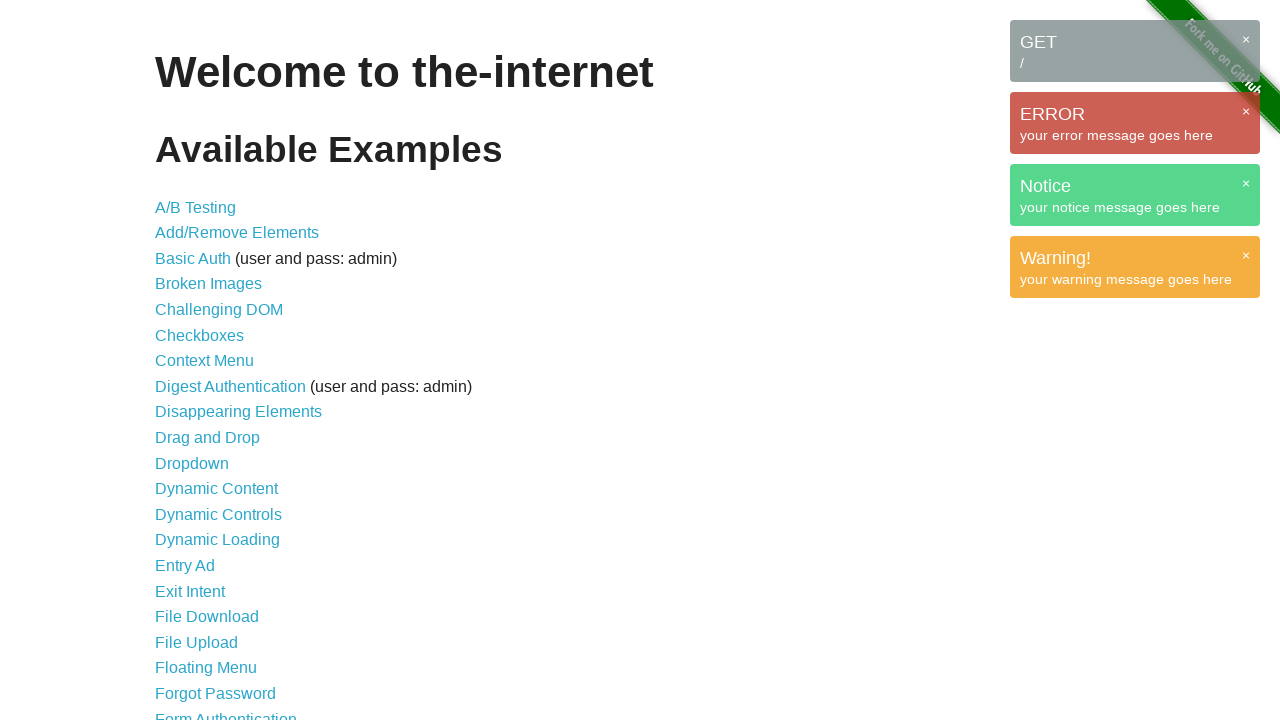